Tests that clicking the login button without entering credentials displays an appropriate error message

Starting URL: https://www.saucedemo.com/

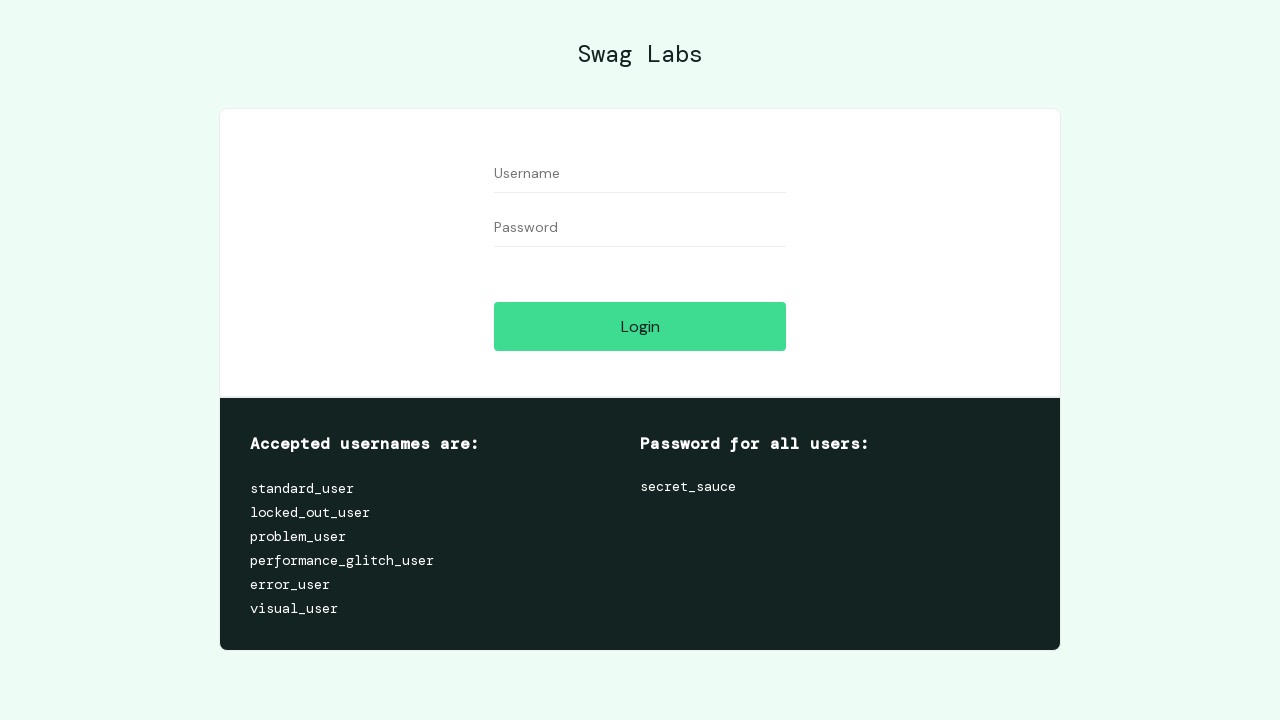

Clicked login button without entering credentials at (640, 326) on #login-button
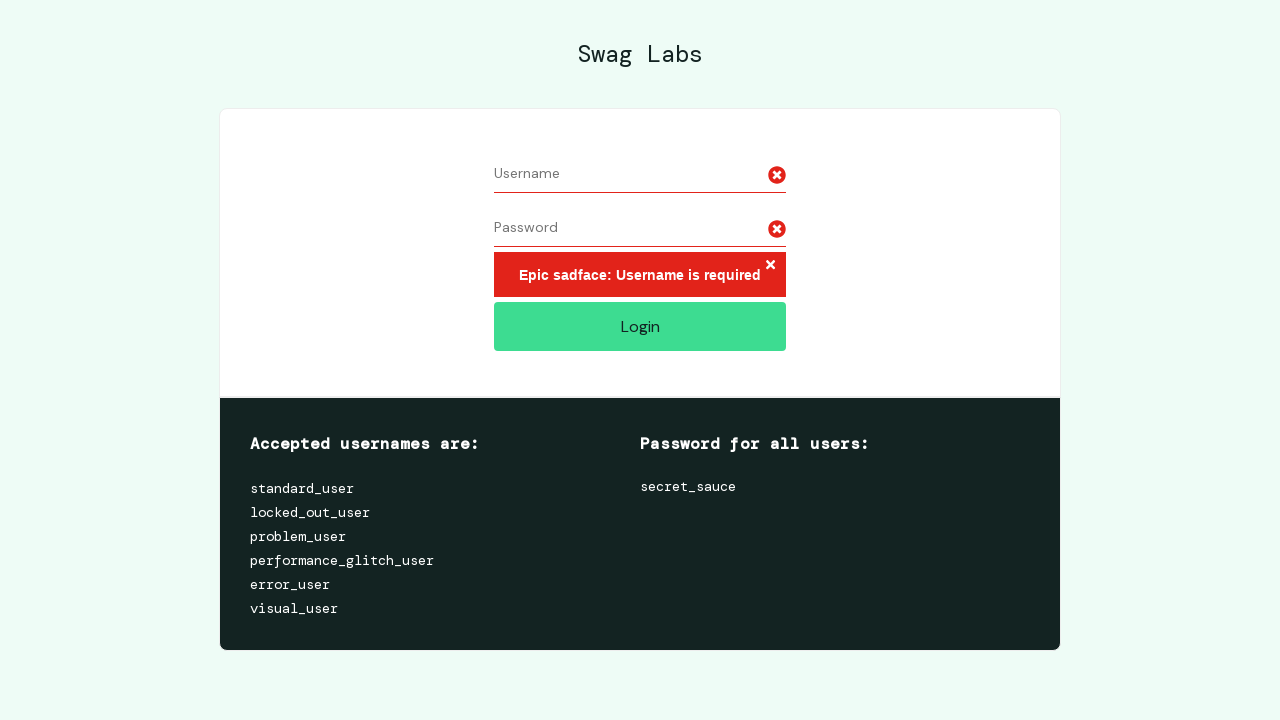

Located error message element
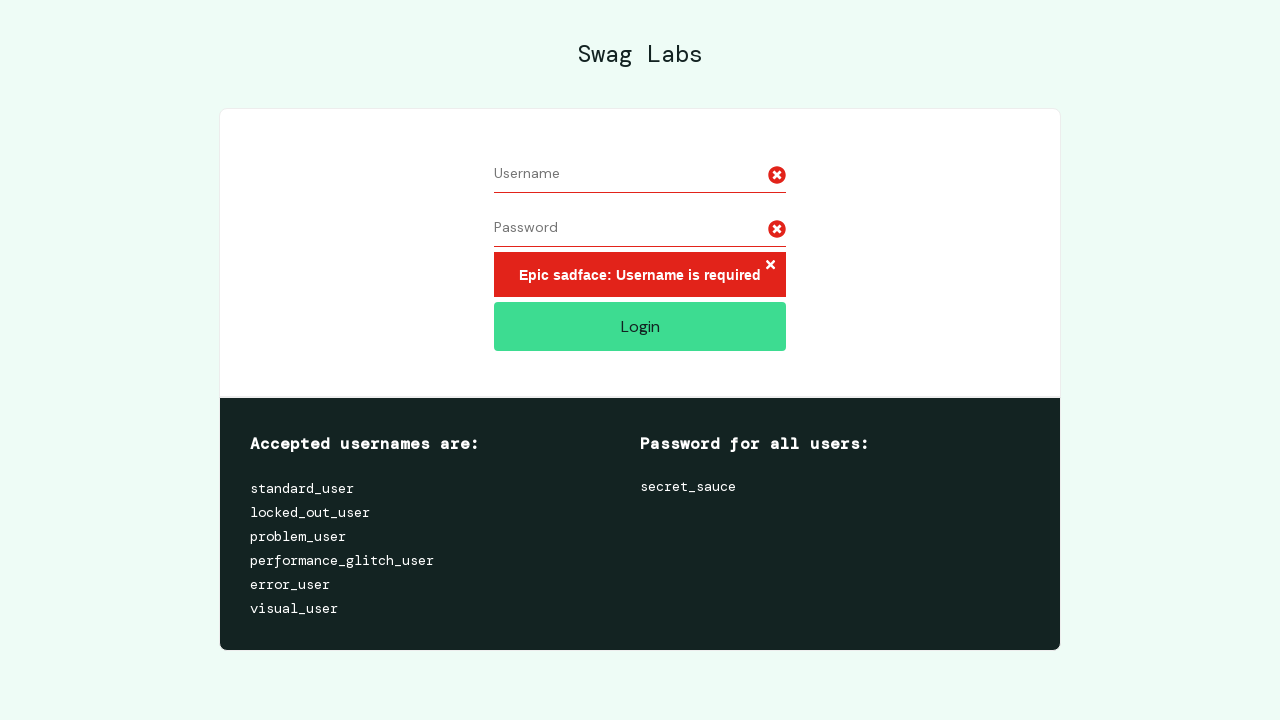

Error message appeared on page
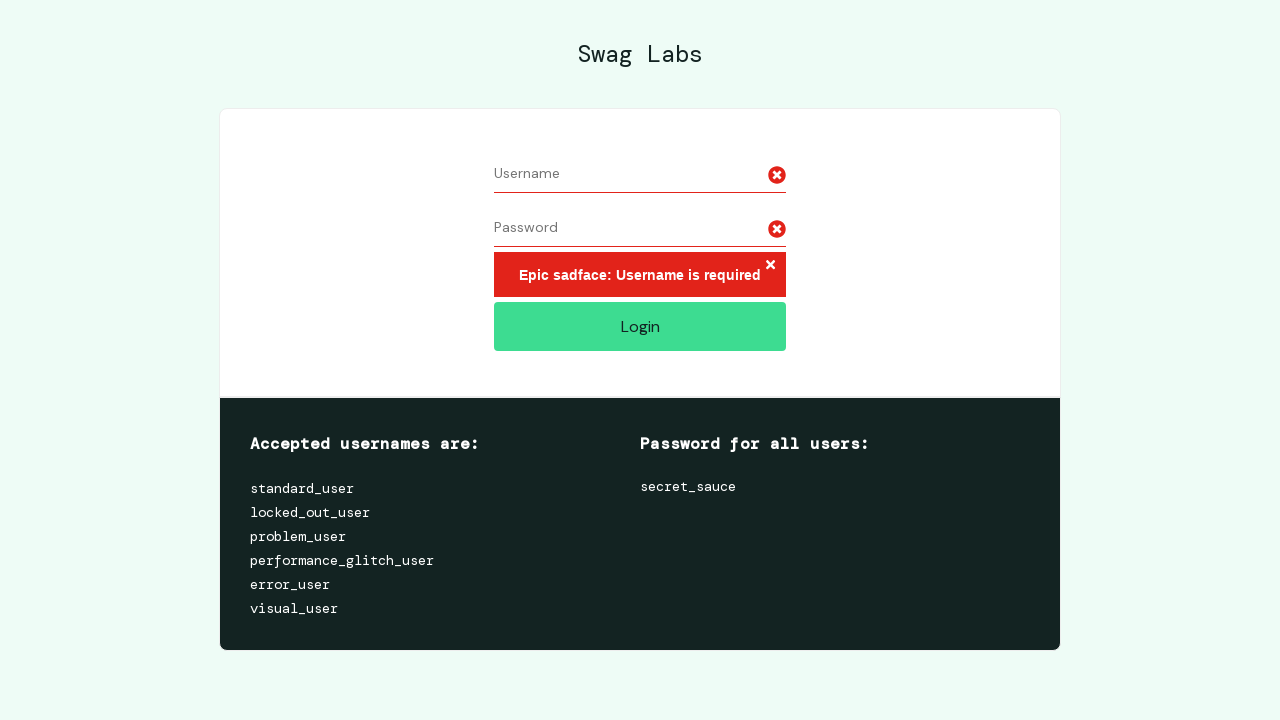

Verified error message contains 'Username is required'
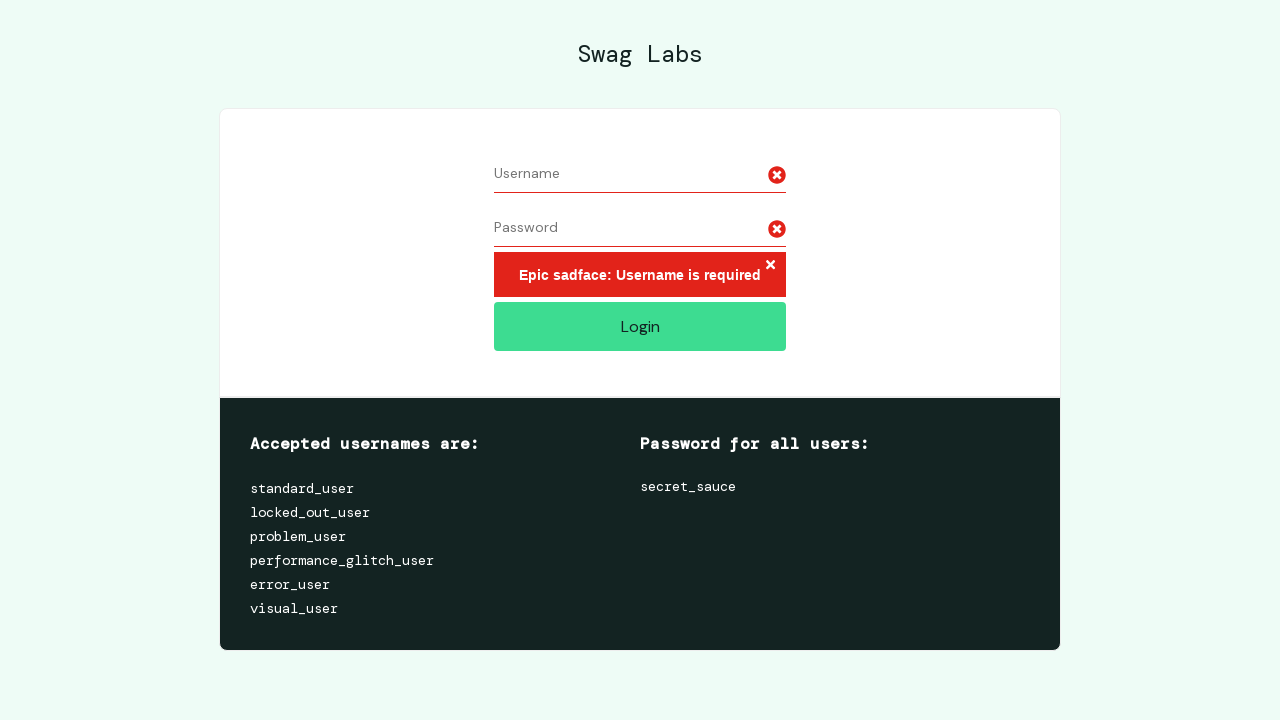

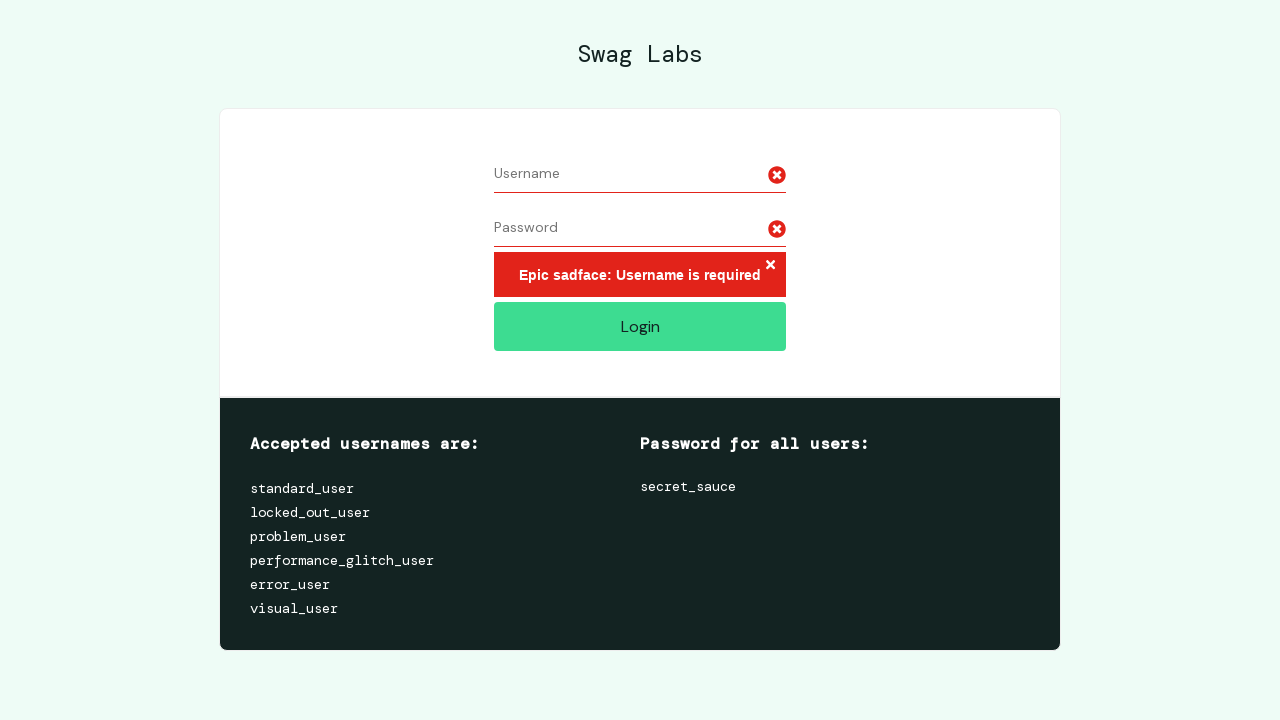